Tests JavaScript prompt alert functionality by clicking a button to trigger a prompt dialog, entering text into it, accepting the alert, and verifying the displayed result text.

Starting URL: https://demo.automationtesting.in/Alerts.html

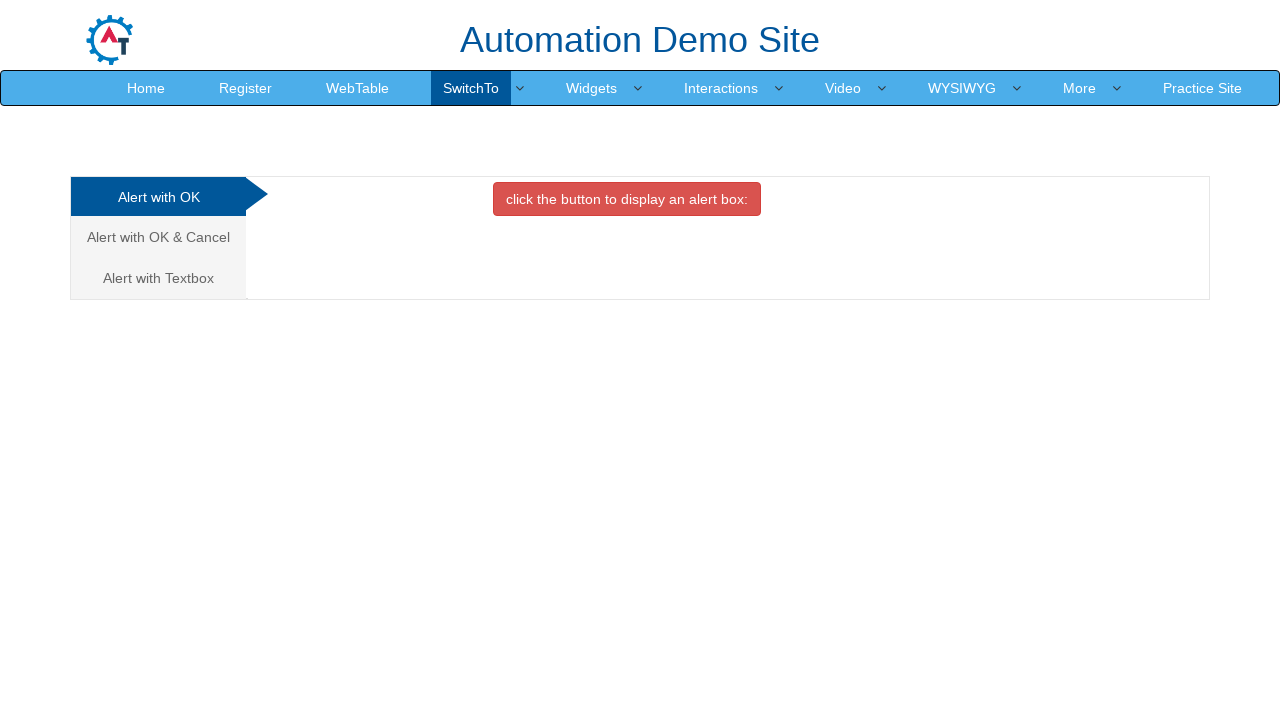

Clicked on 'Alert with Textbox' tab at (158, 278) on xpath=//a[text()='Alert with Textbox ']
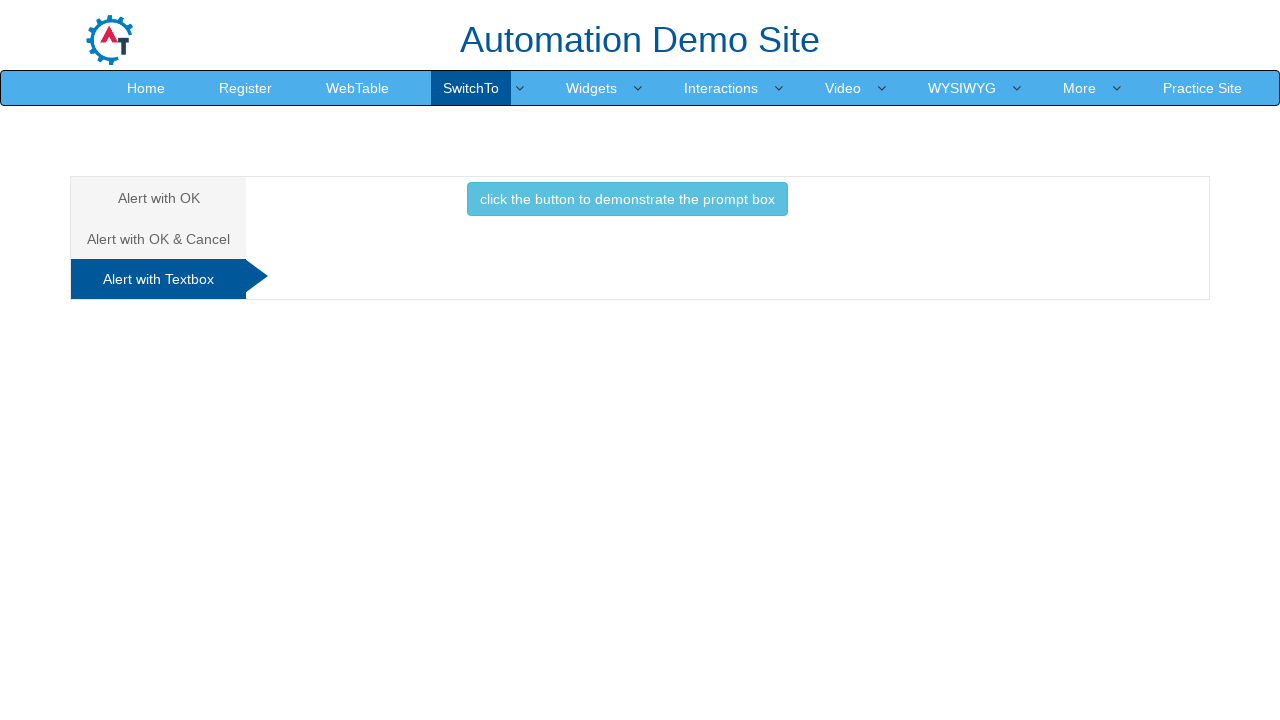

Clicked button to trigger prompt dialog at (627, 199) on xpath=//button[text()='click the button to demonstrate the prompt box ']
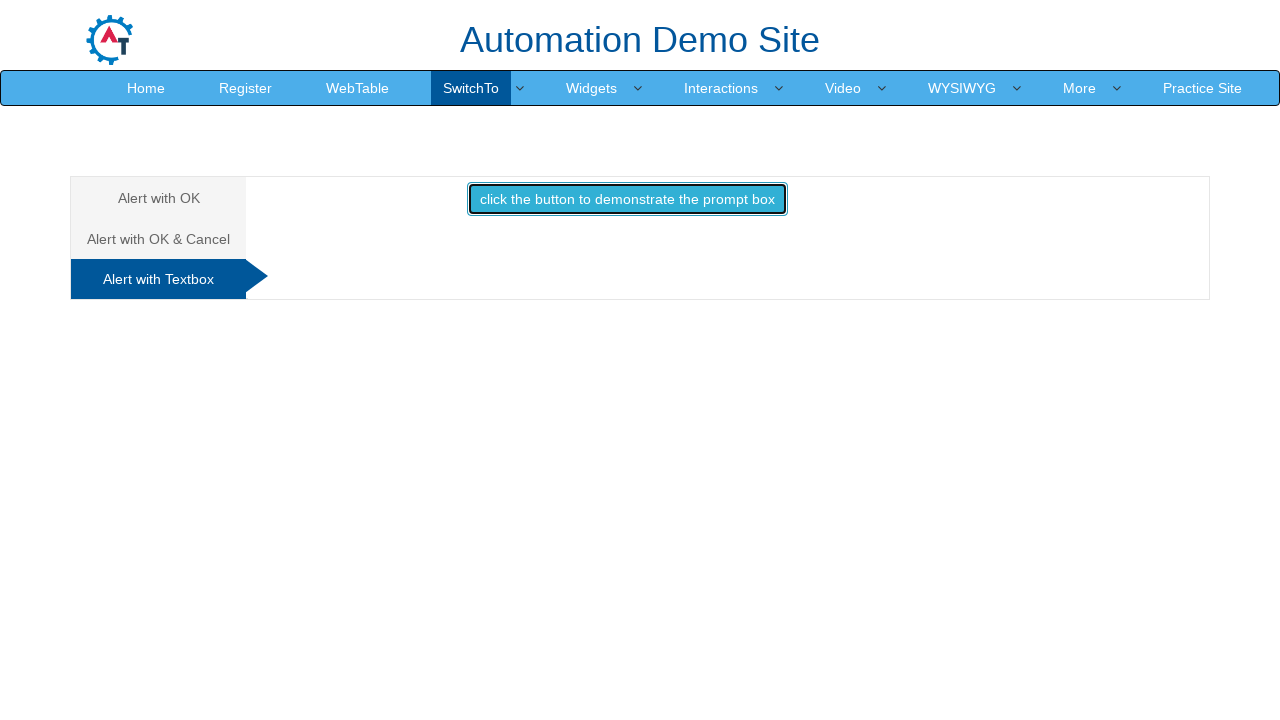

Set up dialog handler to accept prompt with text 'surya'
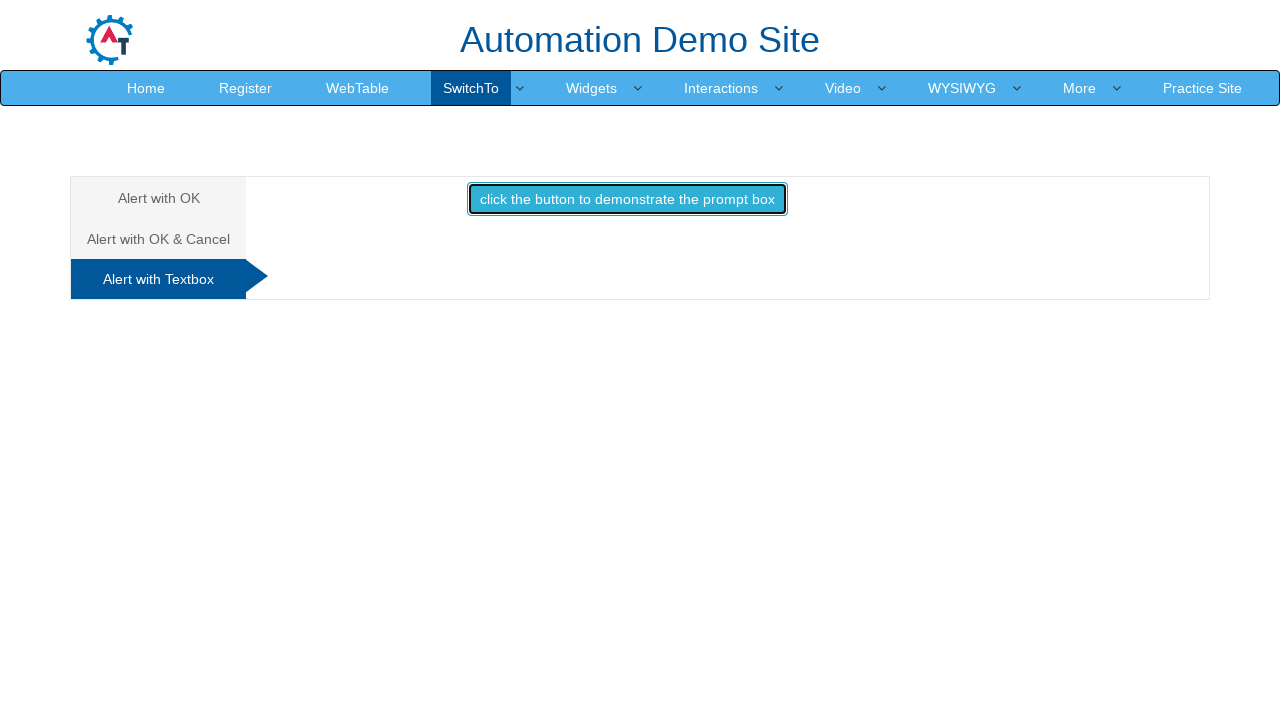

Re-clicked button to trigger prompt dialog with handler active at (627, 199) on xpath=//button[text()='click the button to demonstrate the prompt box ']
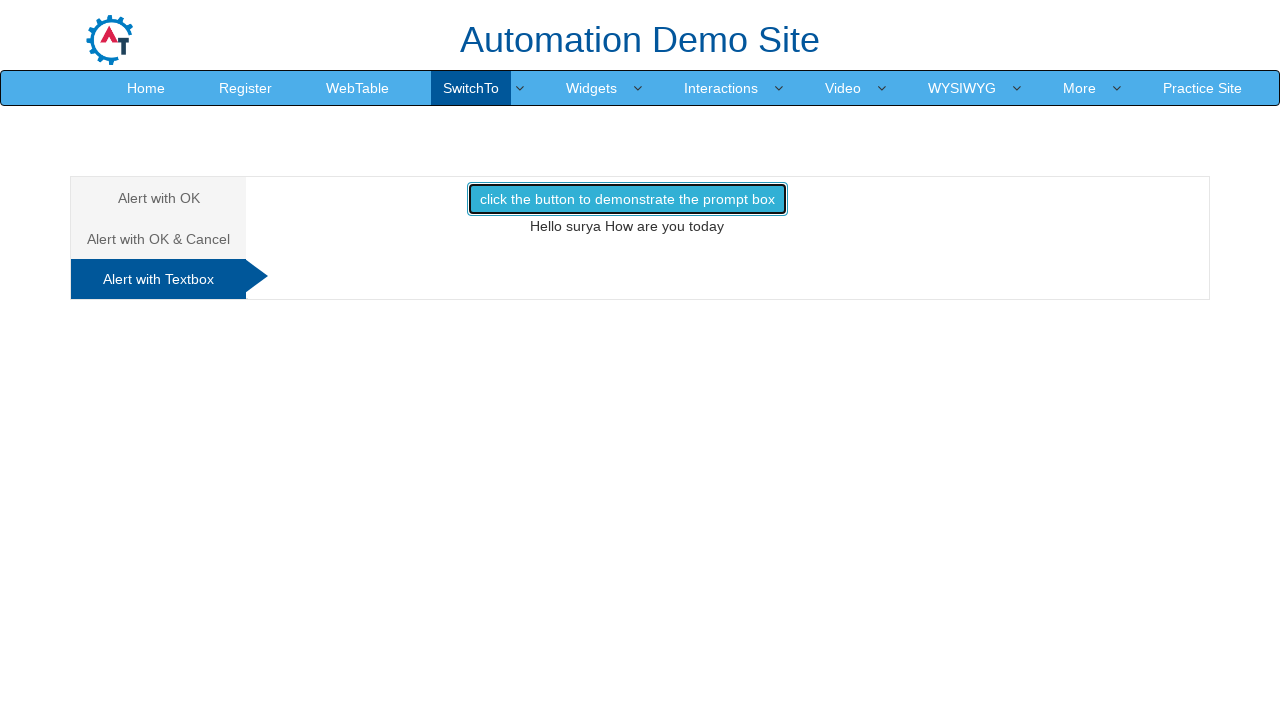

Result text element loaded
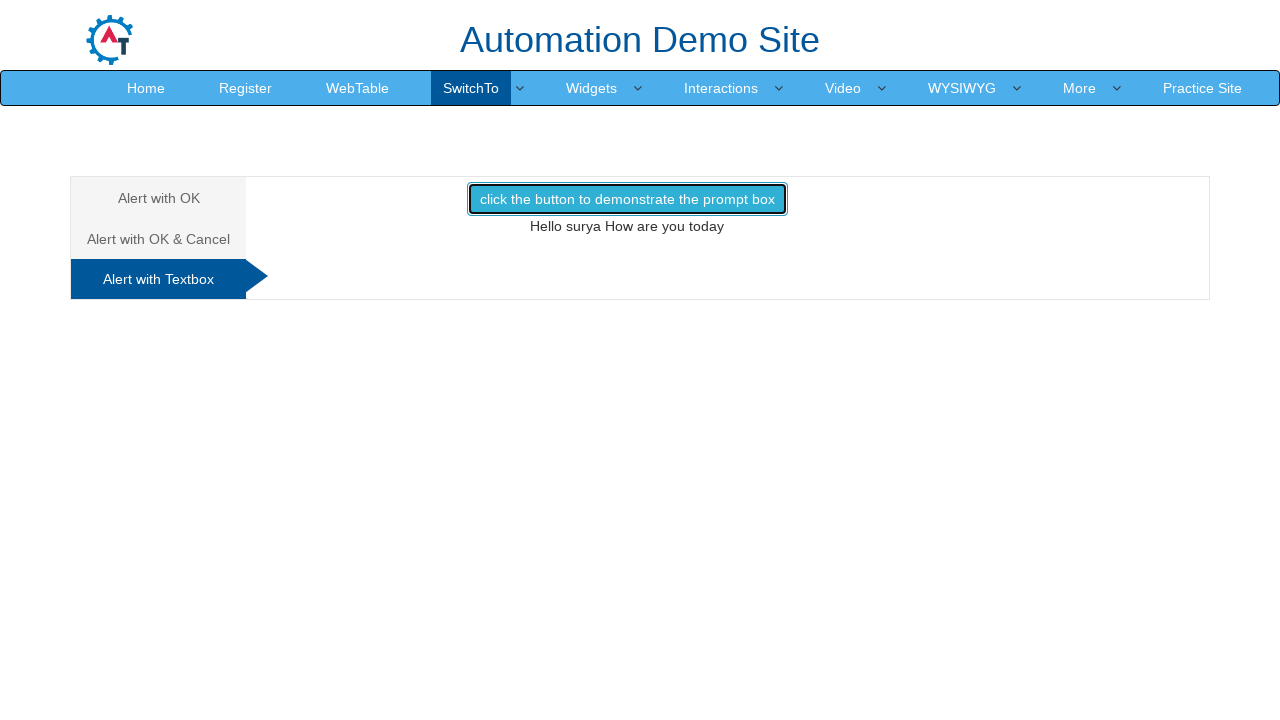

Retrieved result text: 'Hello surya How are you today'
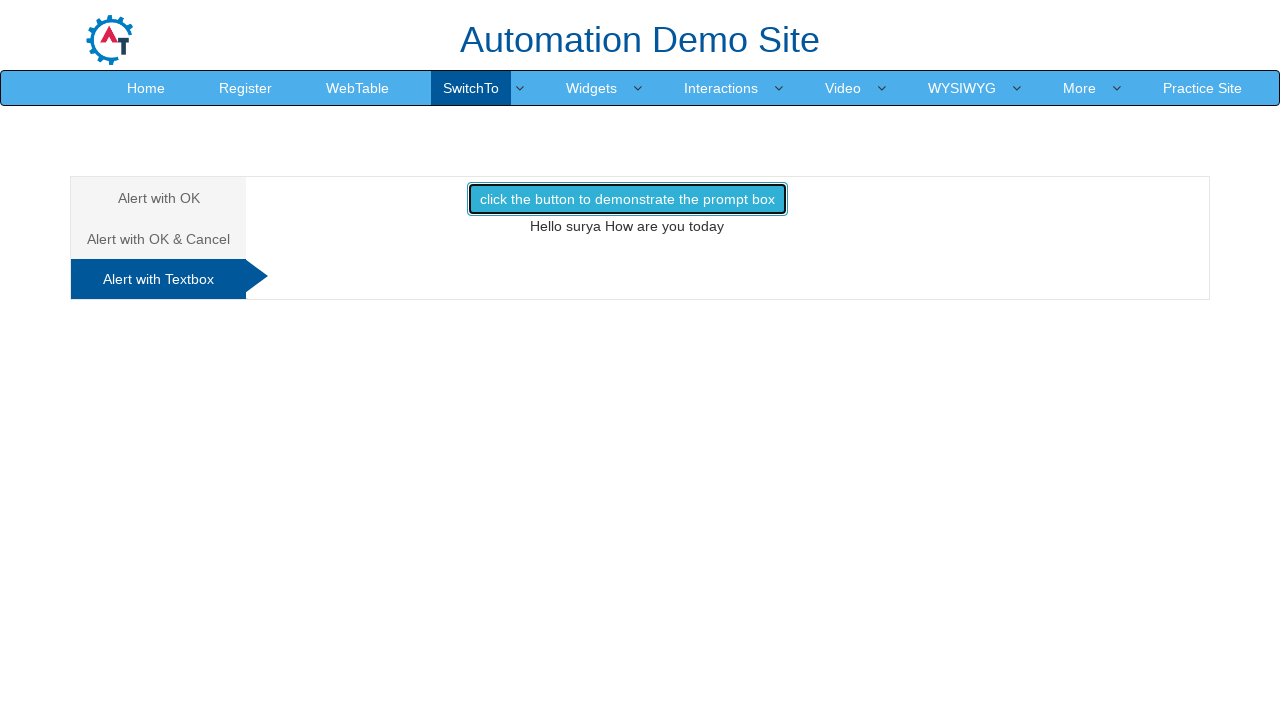

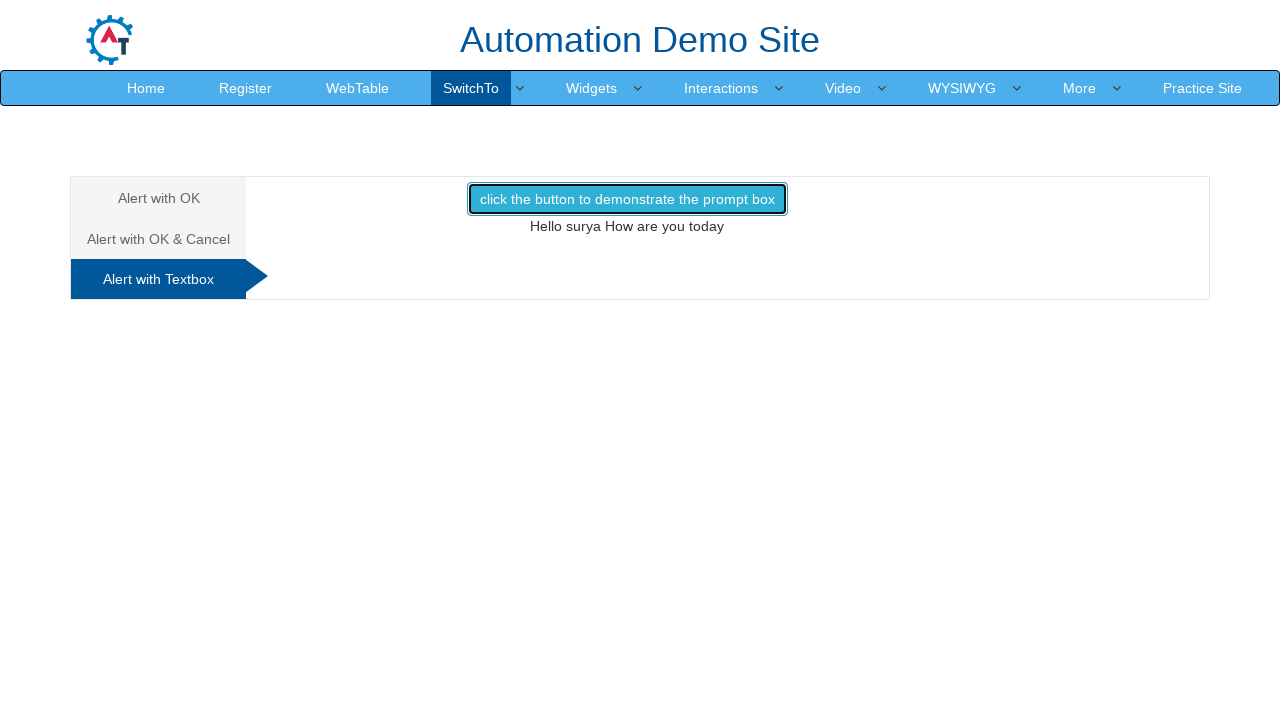